Tests that clicking the Due column header sorts the table data in ascending order by verifying the due amounts are ordered from lowest to highest.

Starting URL: http://the-internet.herokuapp.com/tables

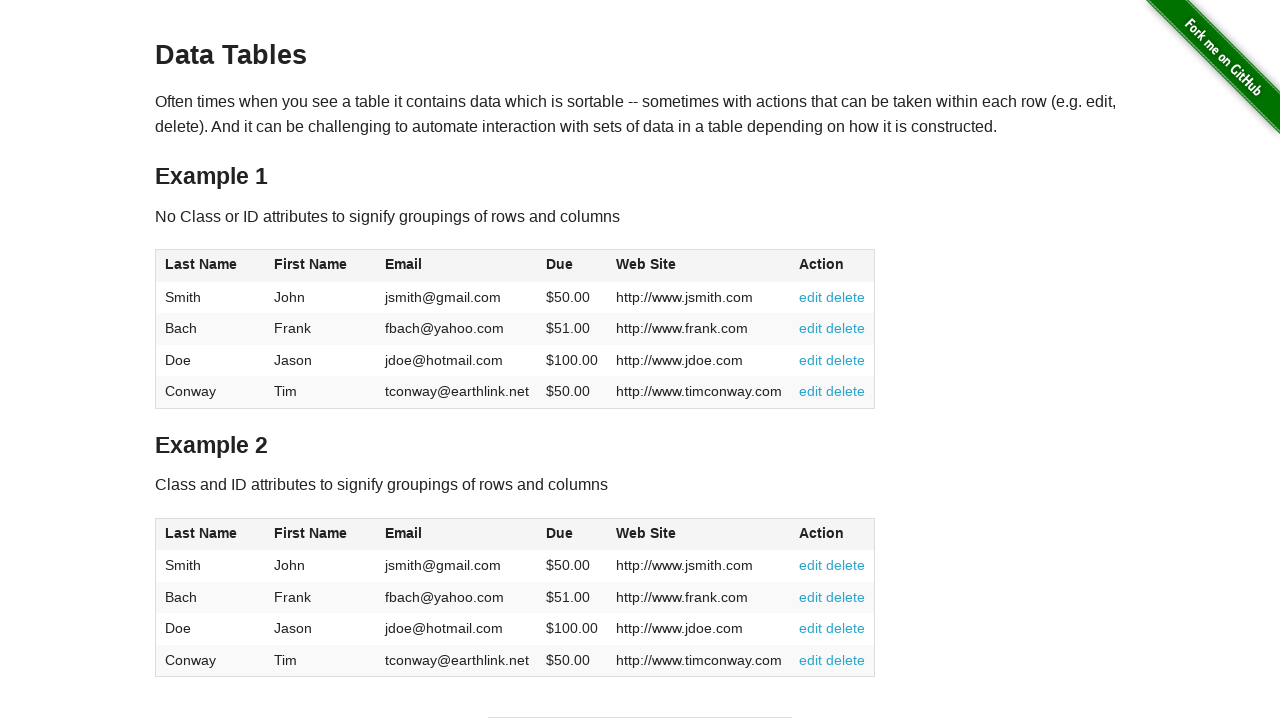

Clicked Due column header to sort table at (572, 266) on #table1 thead tr th:nth-of-type(4)
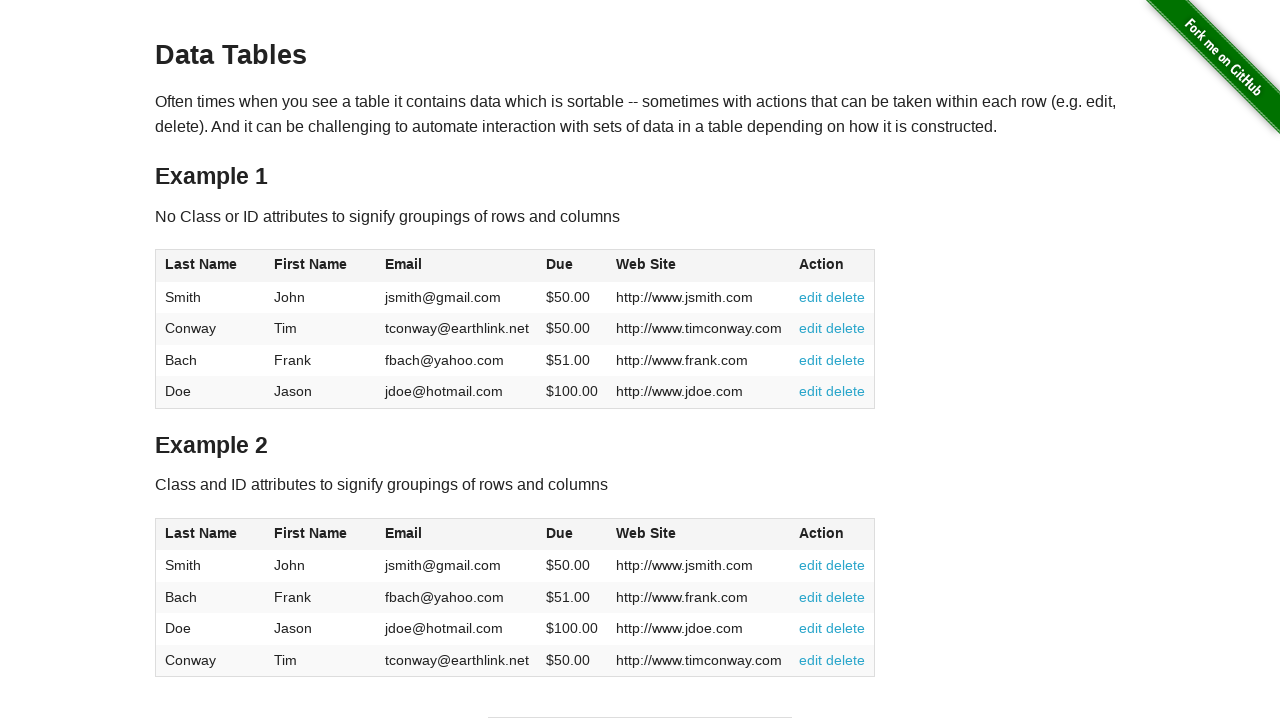

Table Due column cells loaded
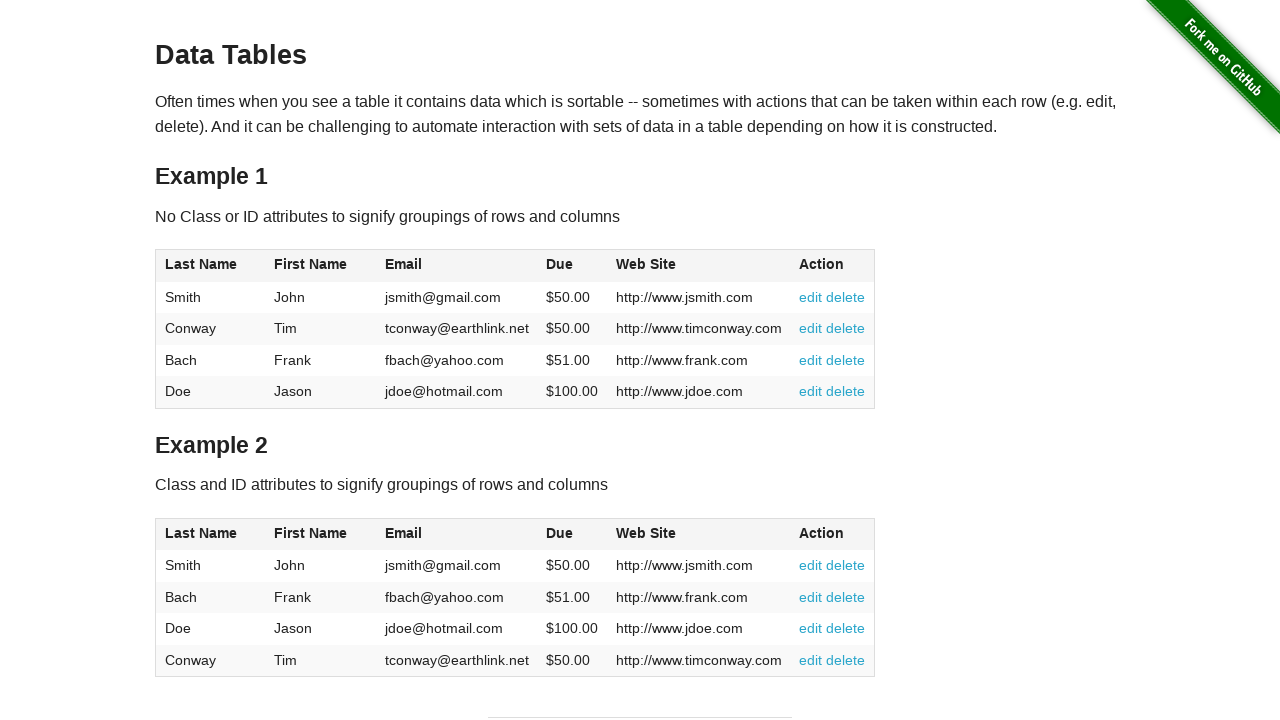

Retrieved all Due column values from table rows
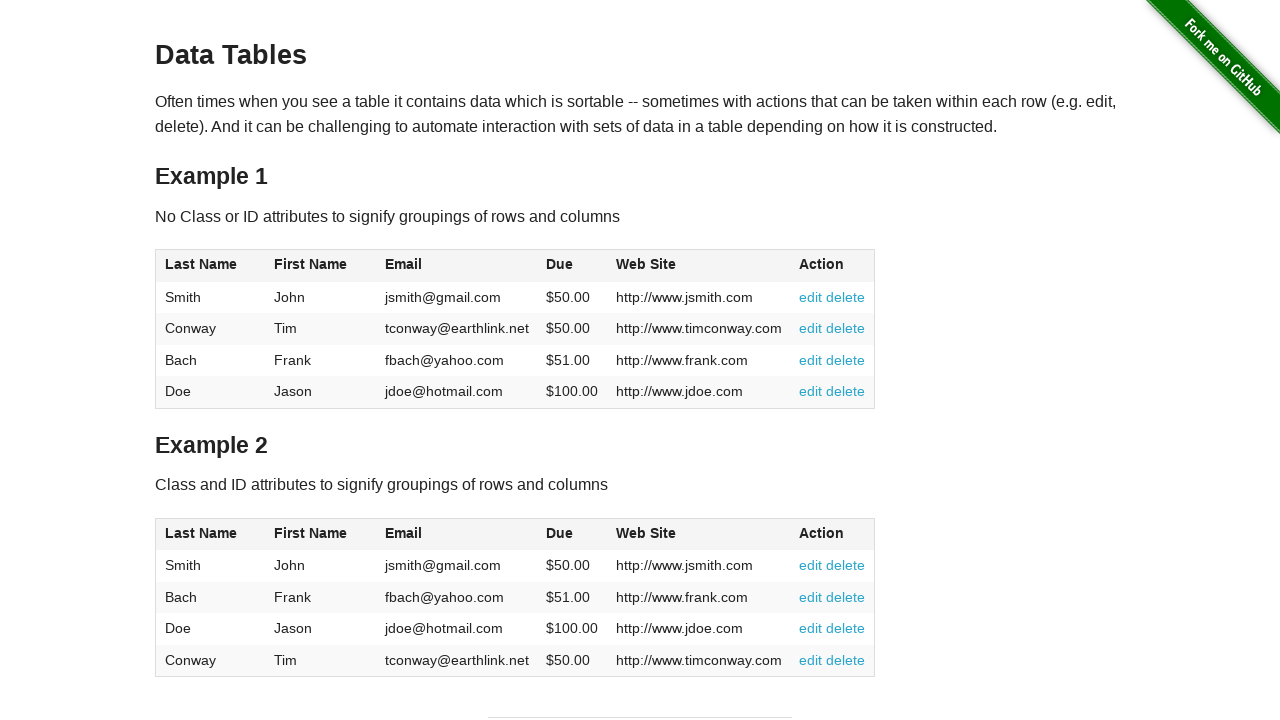

Verified Due column is sorted in ascending order (lowest to highest)
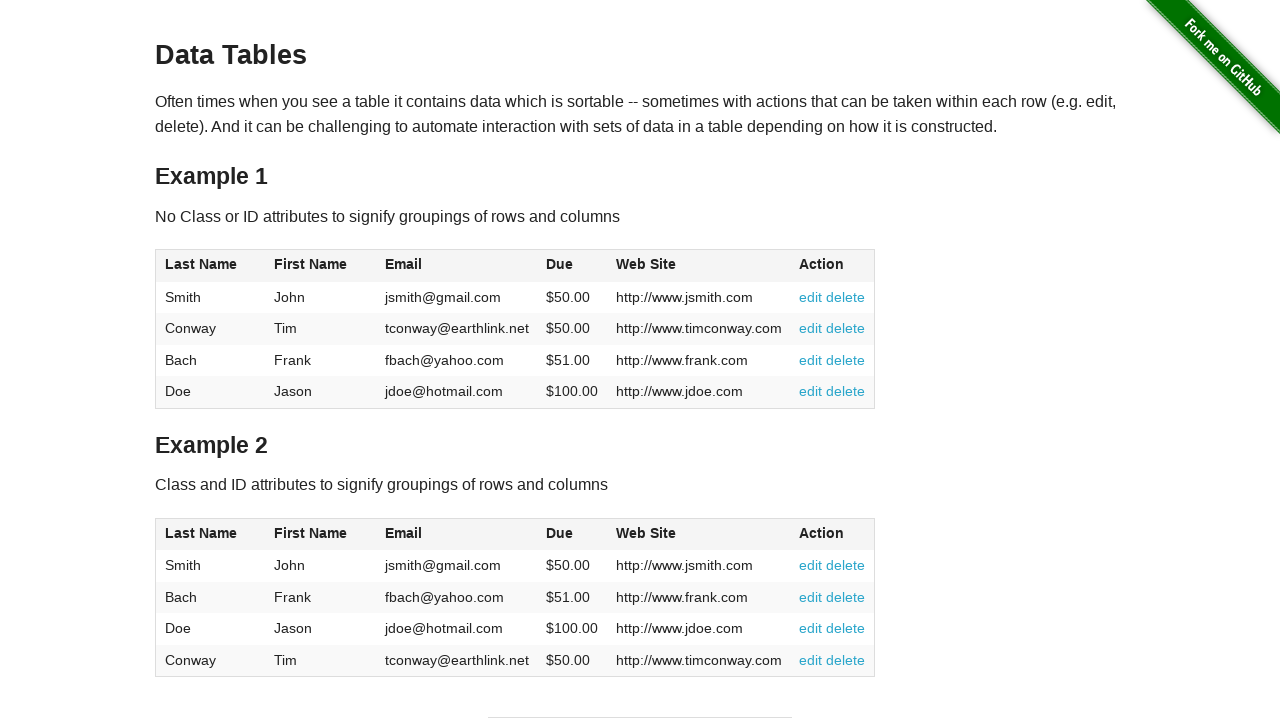

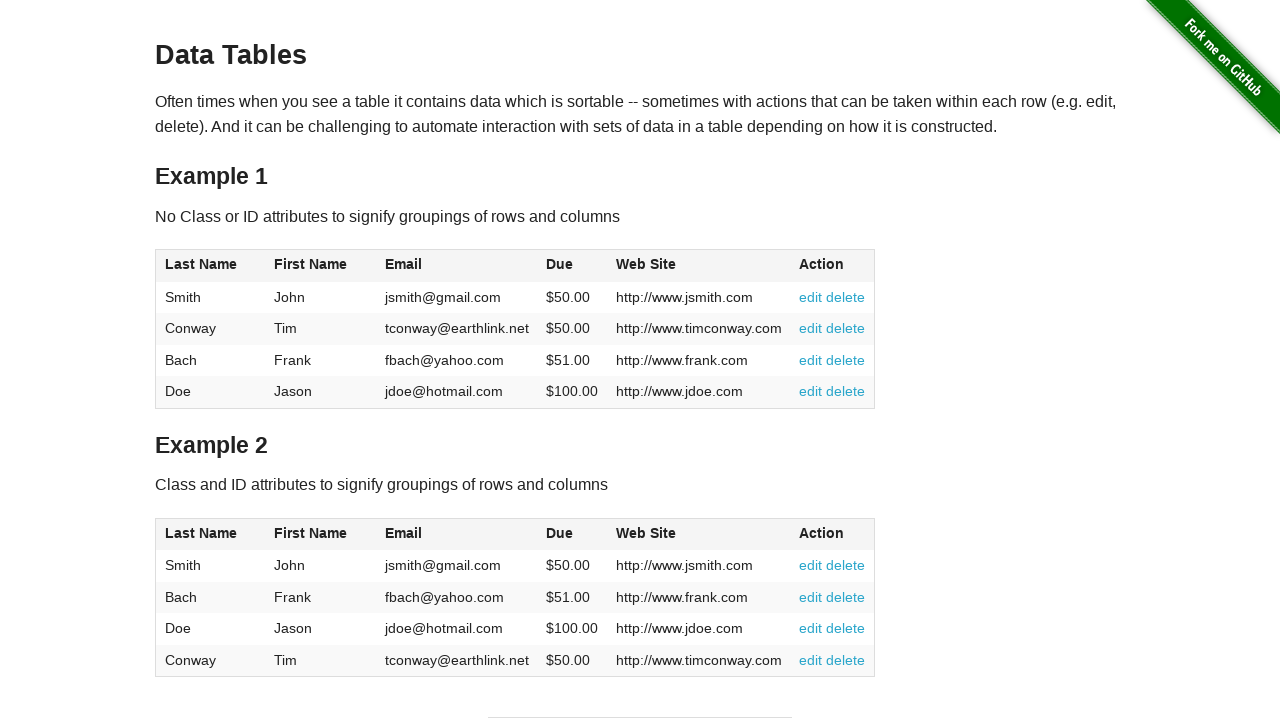